Tests multi-select dropdown functionality by switching to an iframe and selecting multiple options (Volvo and Saab) using Ctrl+Click keyboard modifier

Starting URL: https://www.w3schools.com/tags/tryit.asp?filename=tryhtml_select_multiple

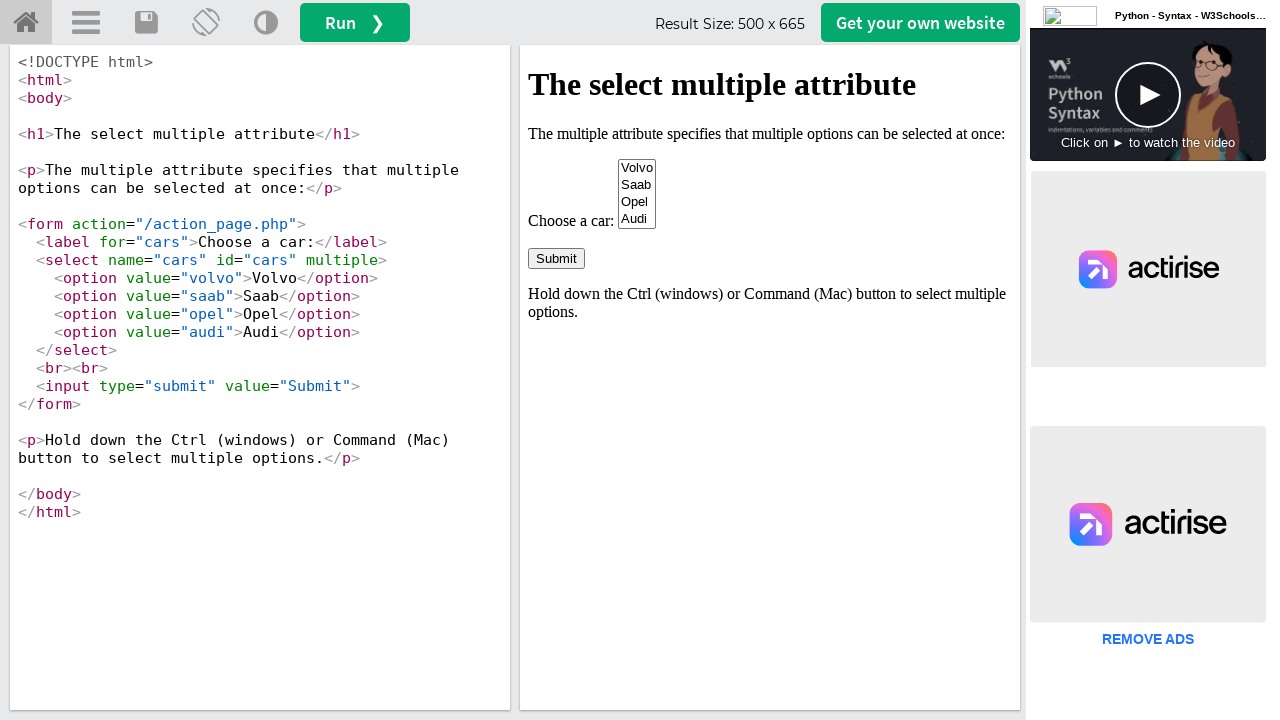

Located iframe element with id 'iframeResult'
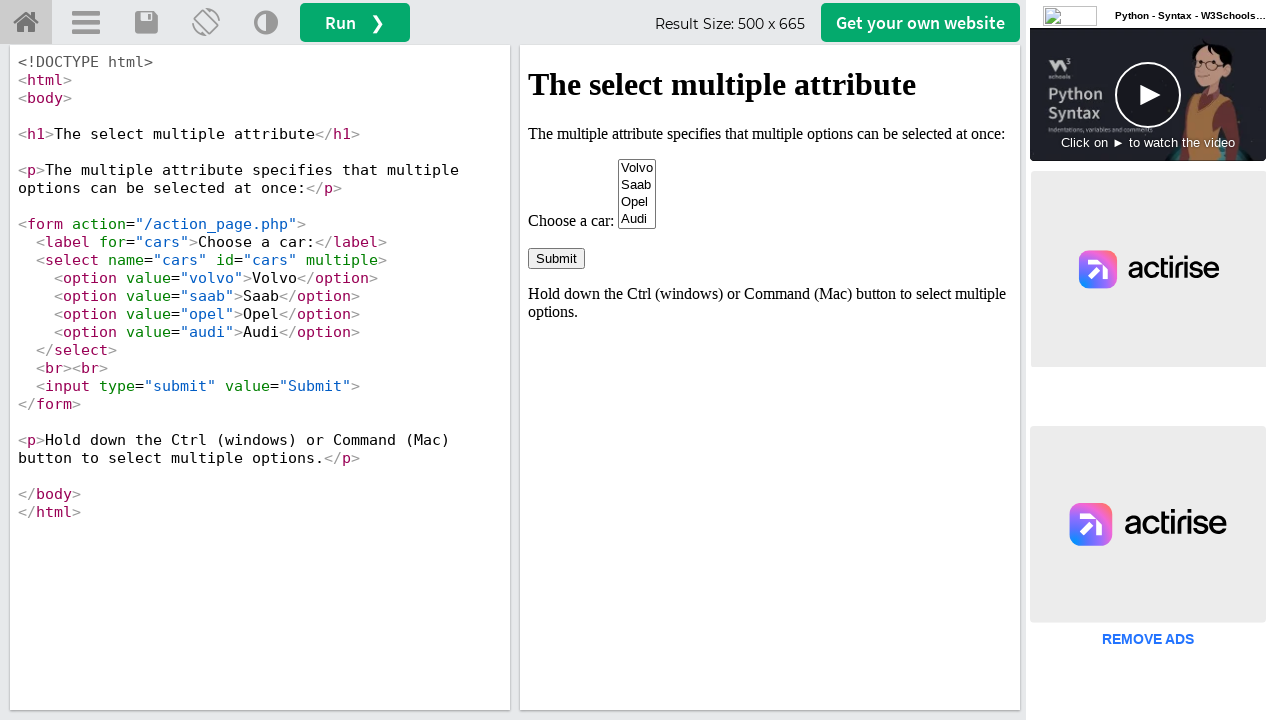

Selected Volvo option using Ctrl+Click modifier at (637, 168) on #iframeResult >> internal:control=enter-frame >> xpath=//option[@value='volvo']
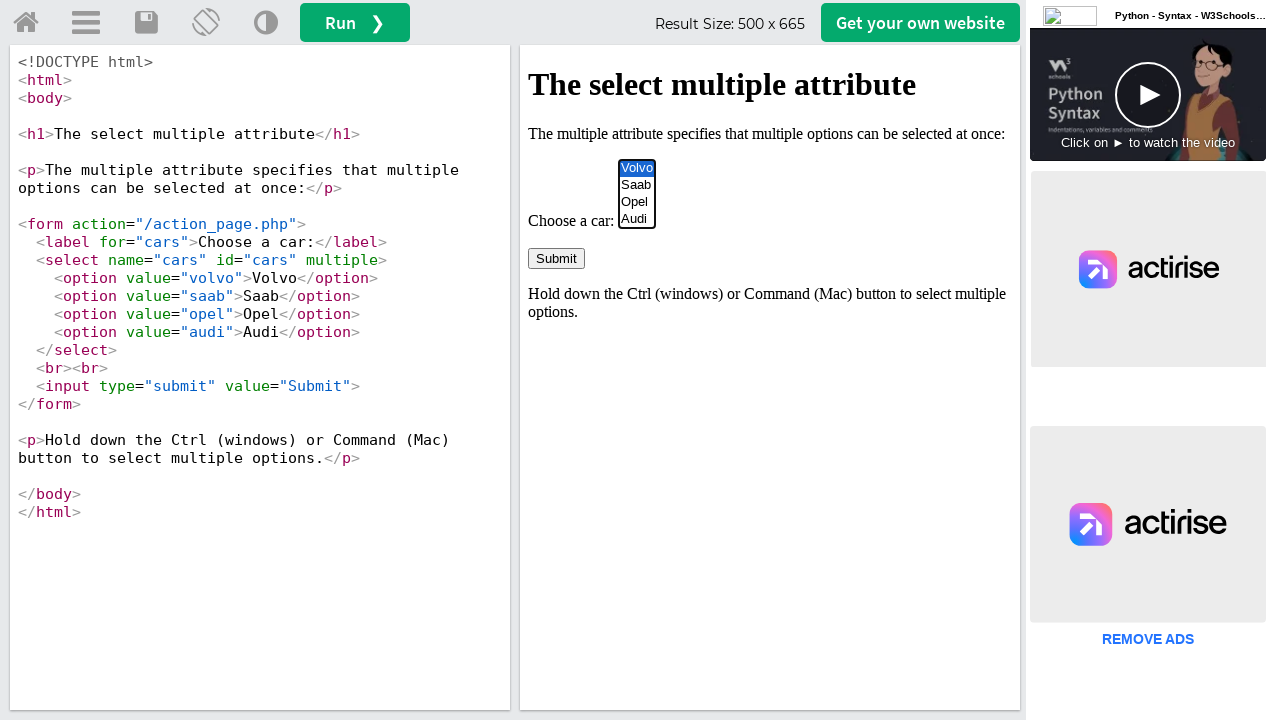

Selected Saab option using Ctrl+Click modifier to add to selection at (637, 185) on #iframeResult >> internal:control=enter-frame >> xpath=//option[@value='saab']
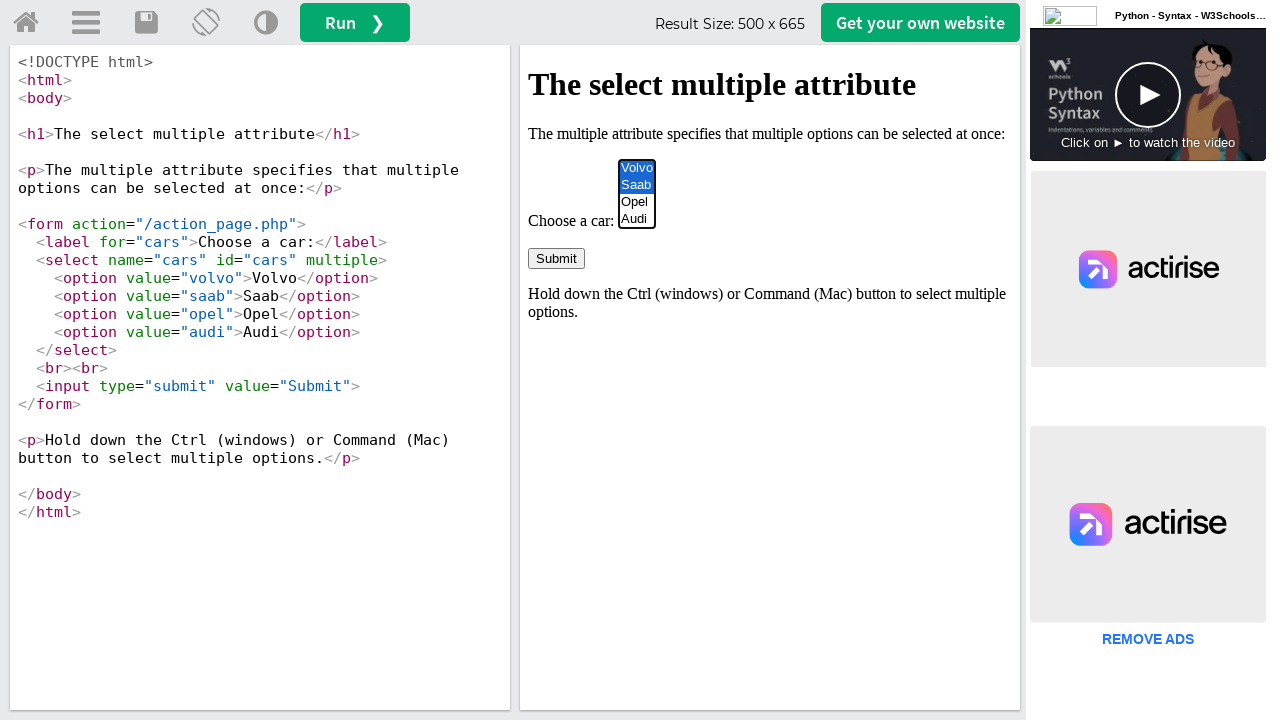

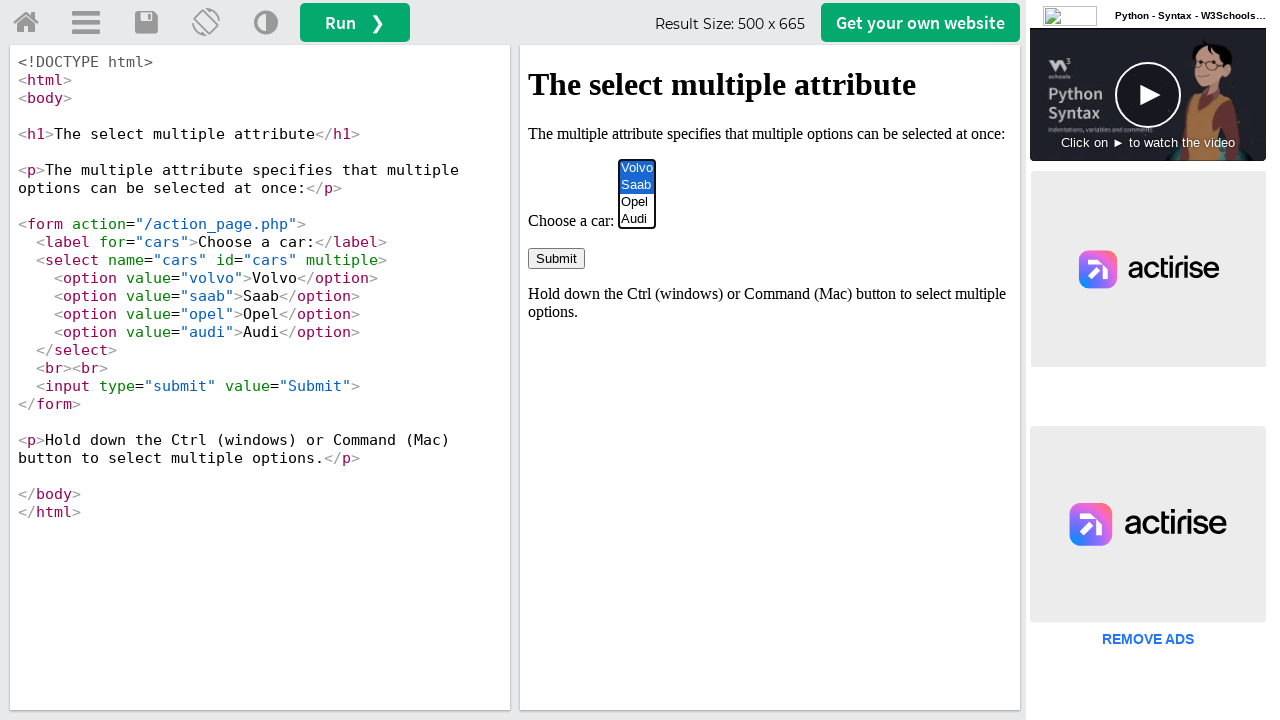